Tests the currency converter feature by entering an amount in the USD input field

Starting URL: https://www.thecitybank.com/home

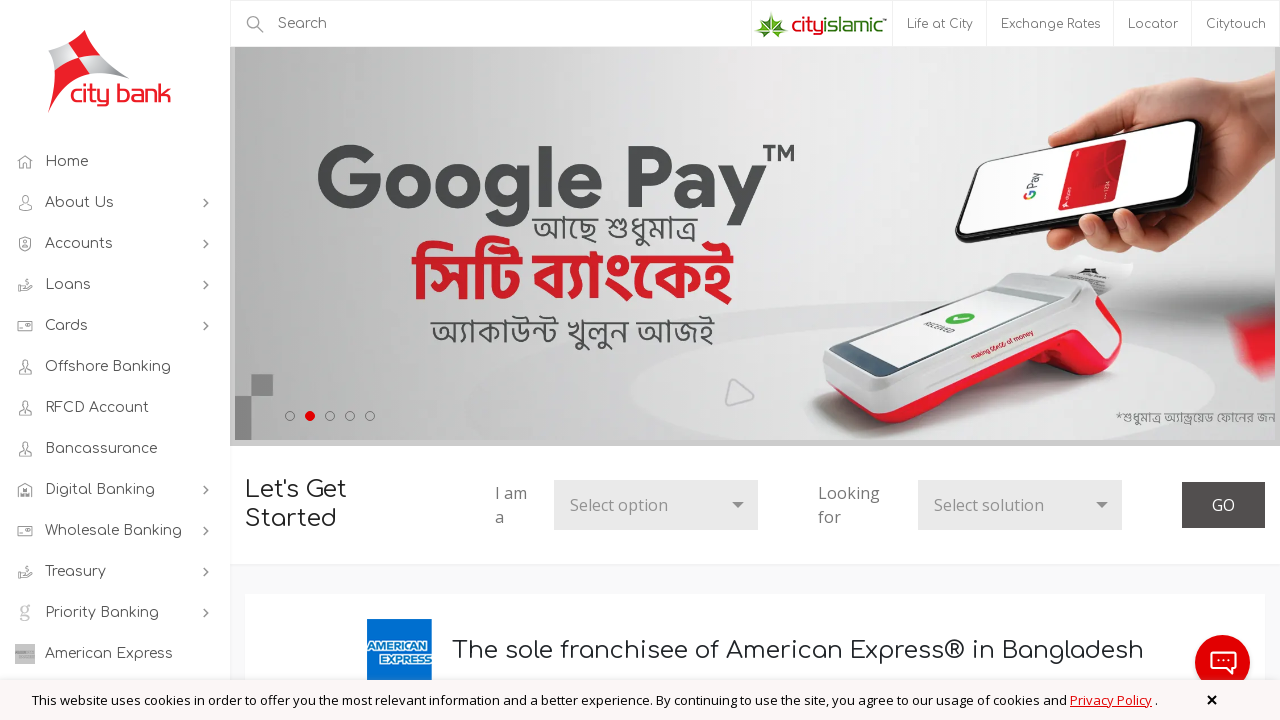

Filled USD amount field with '11' on input[name='amount_usd']
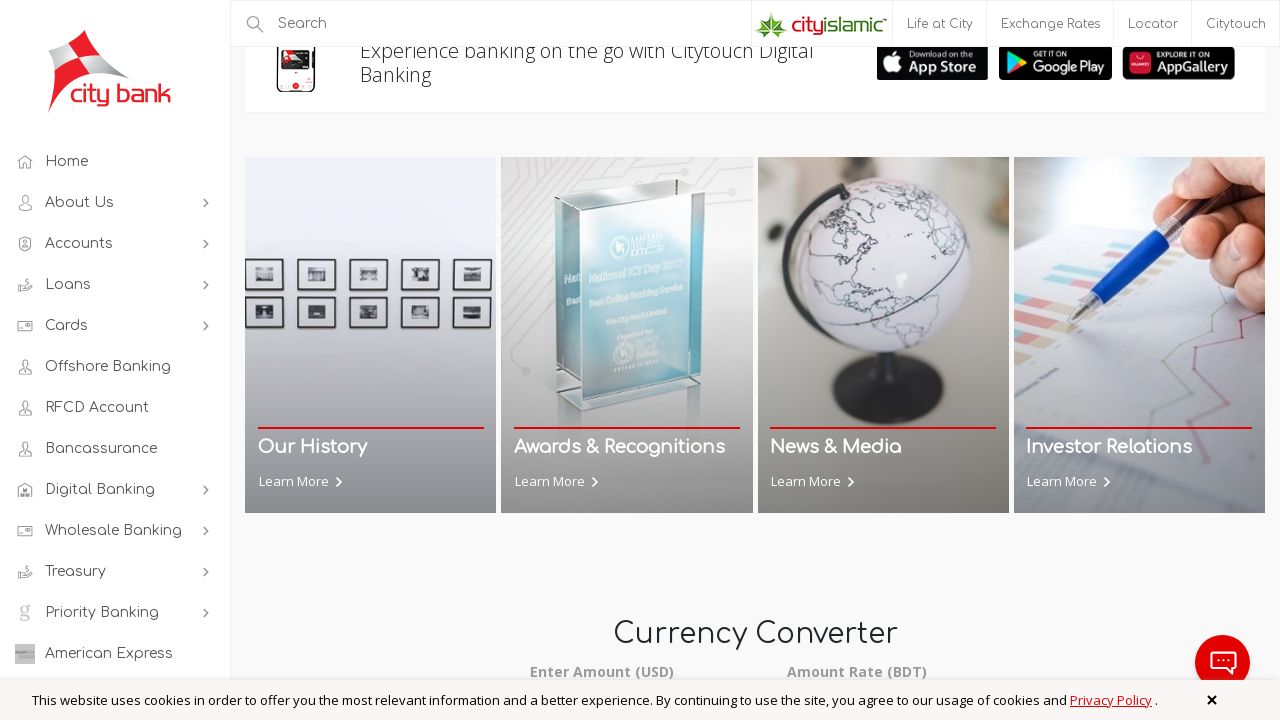

Waited 1000ms for currency conversion calculation
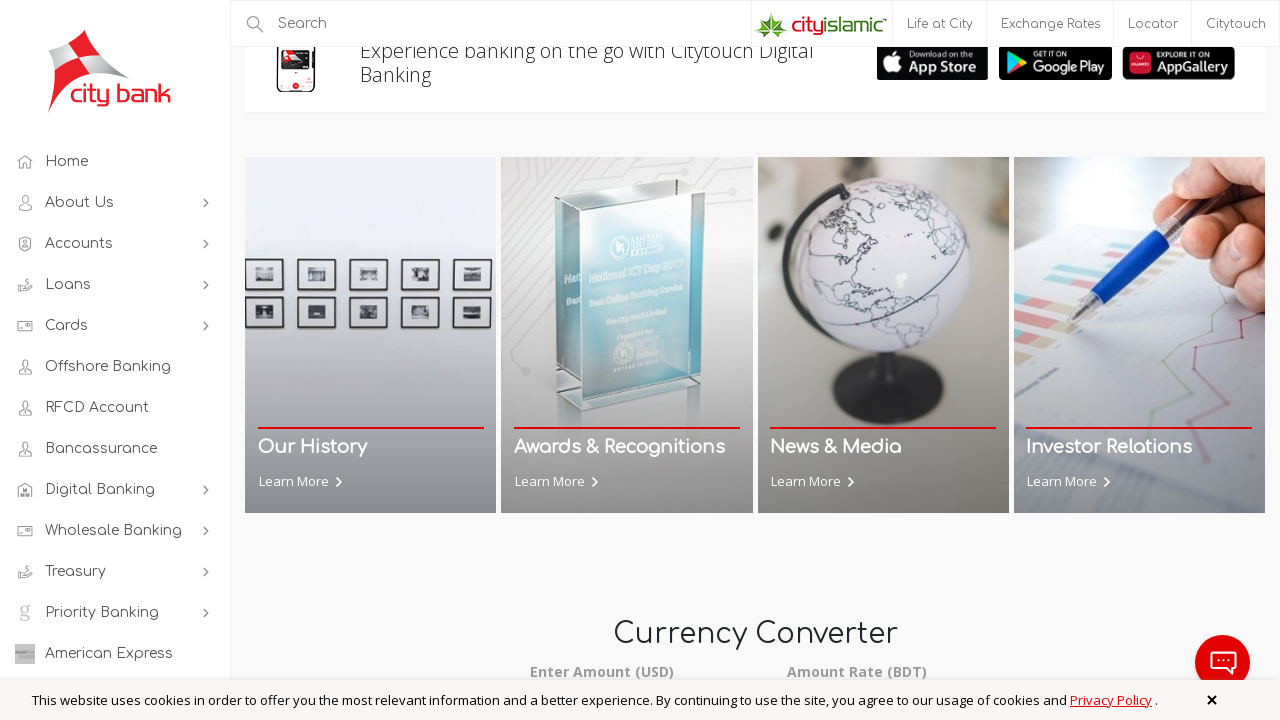

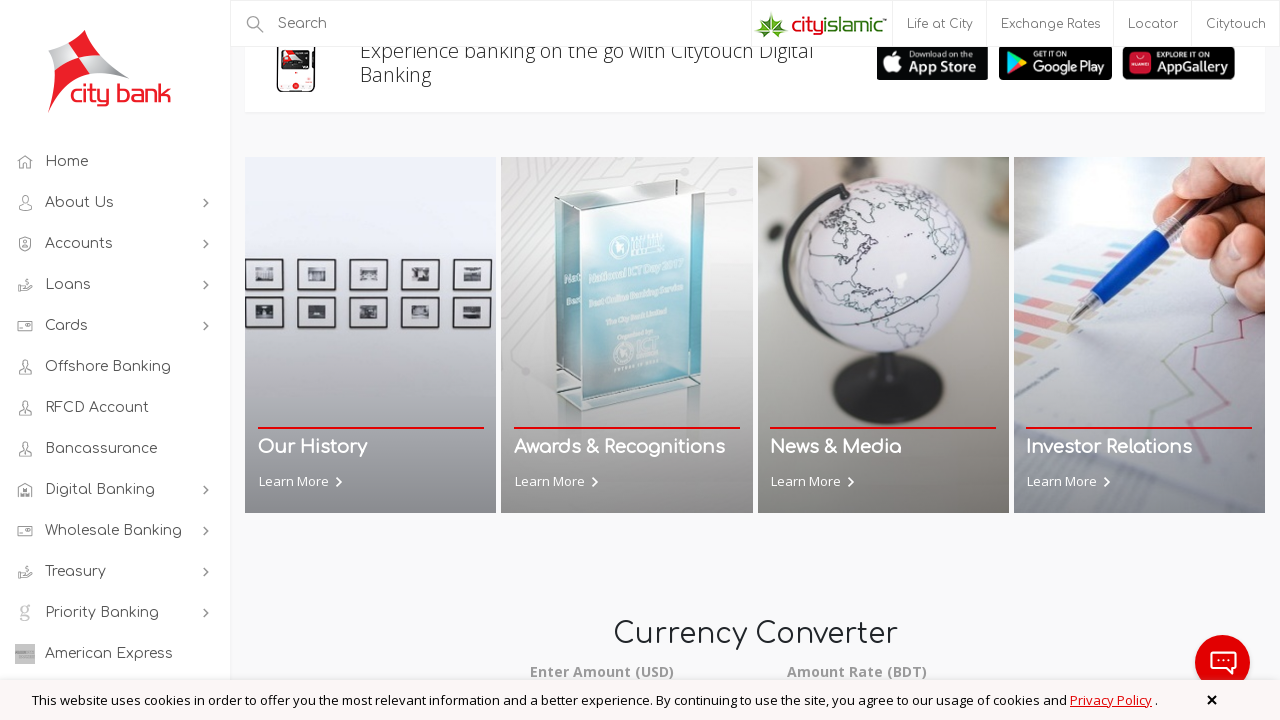